Tests the search functionality on python.org by entering "pycon" in the search box and submitting the search form

Starting URL: http://www.python.org

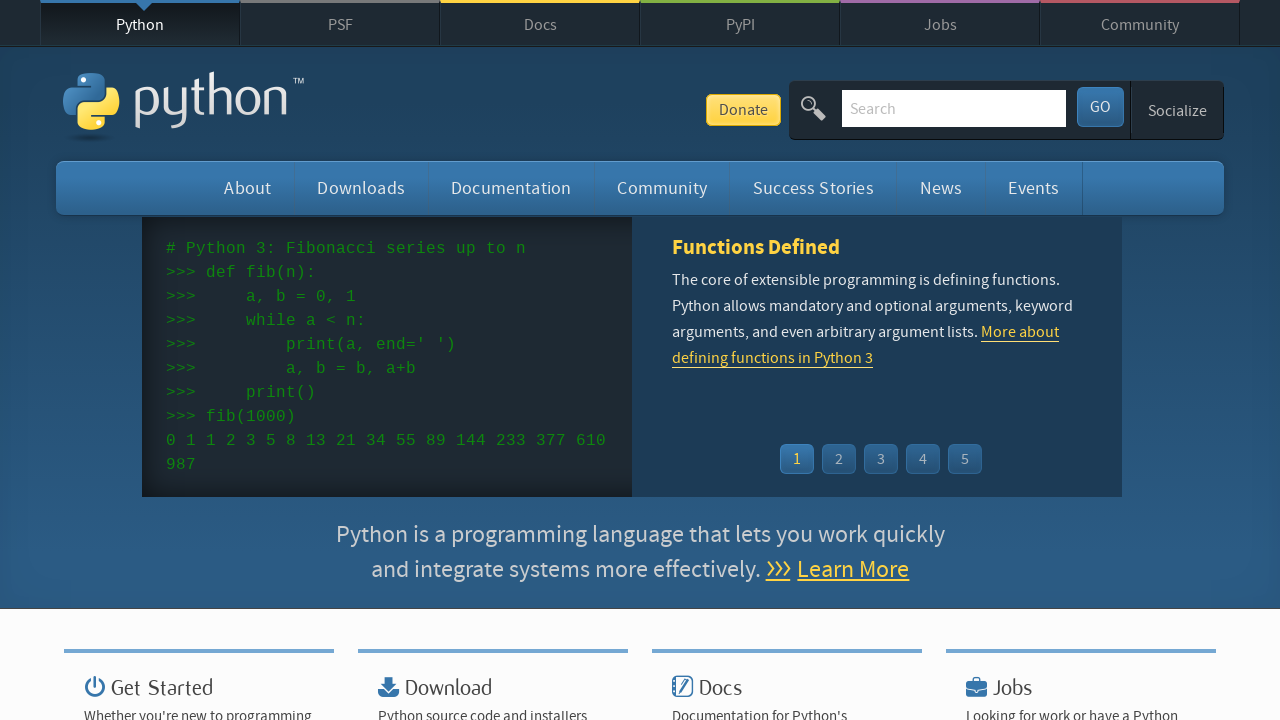

Filled search box with 'pycon' on input[name='q']
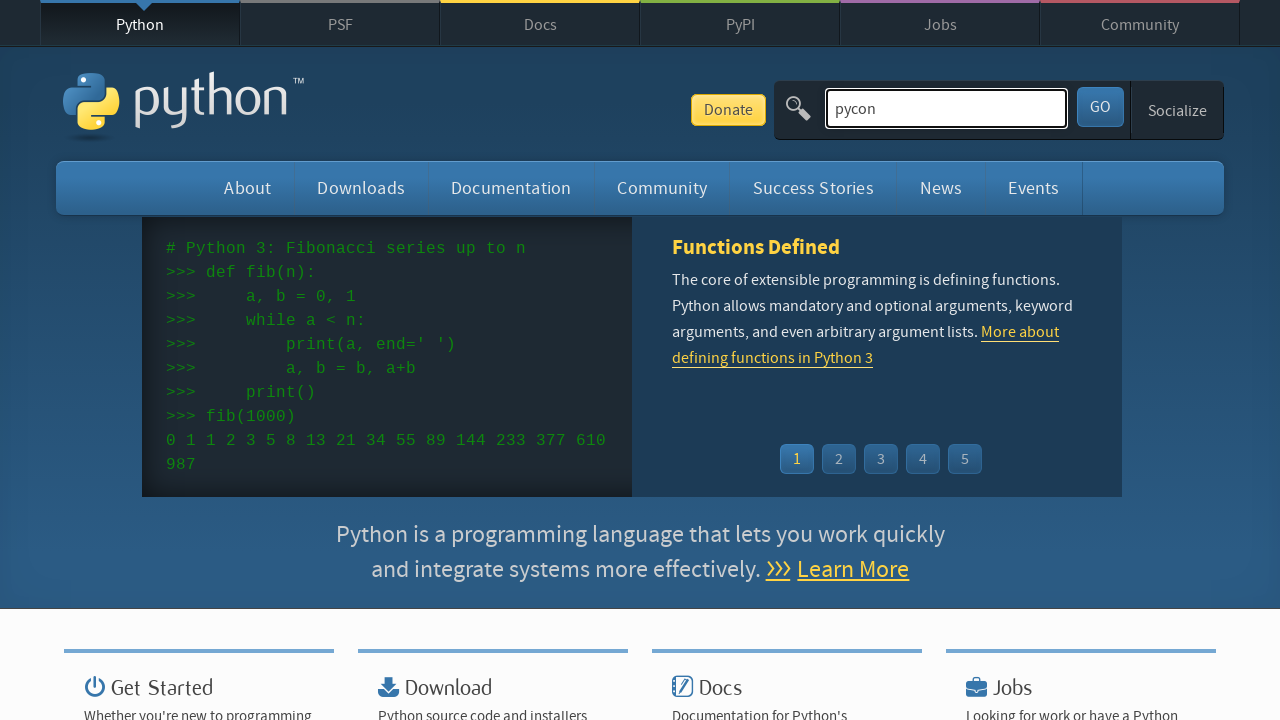

Pressed Enter to submit search form on input[name='q']
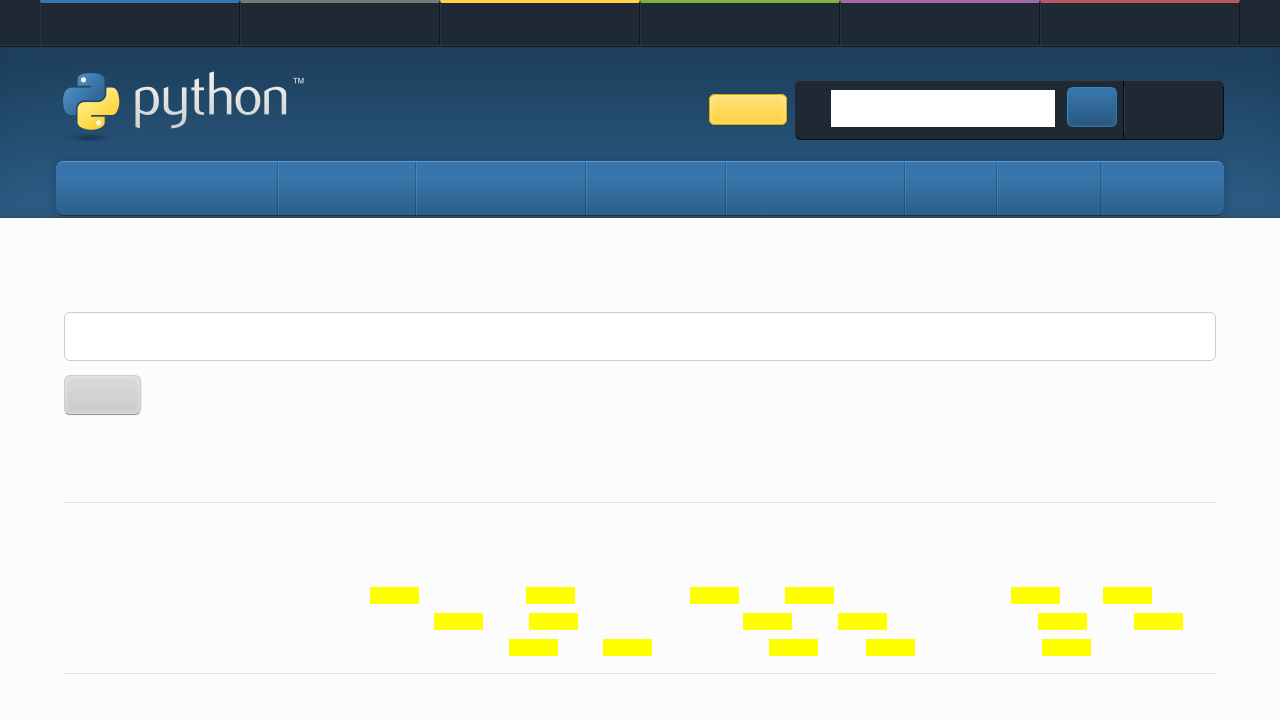

Waited for search results page to load
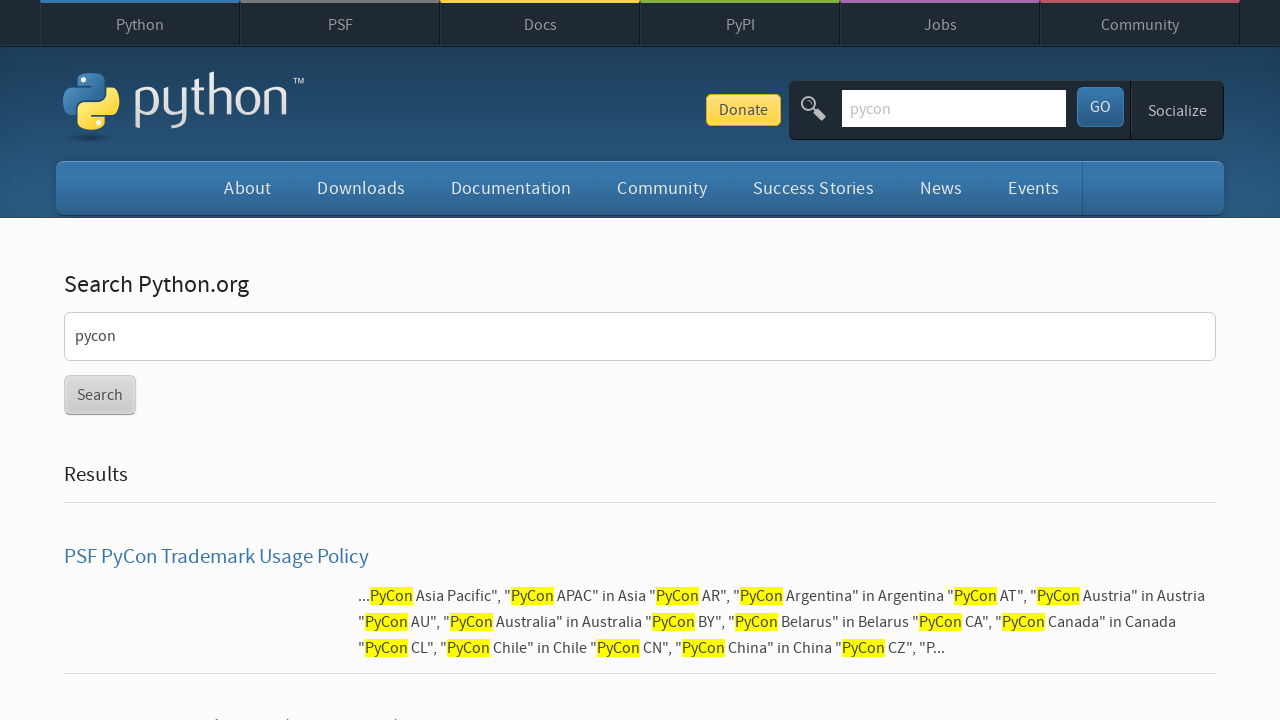

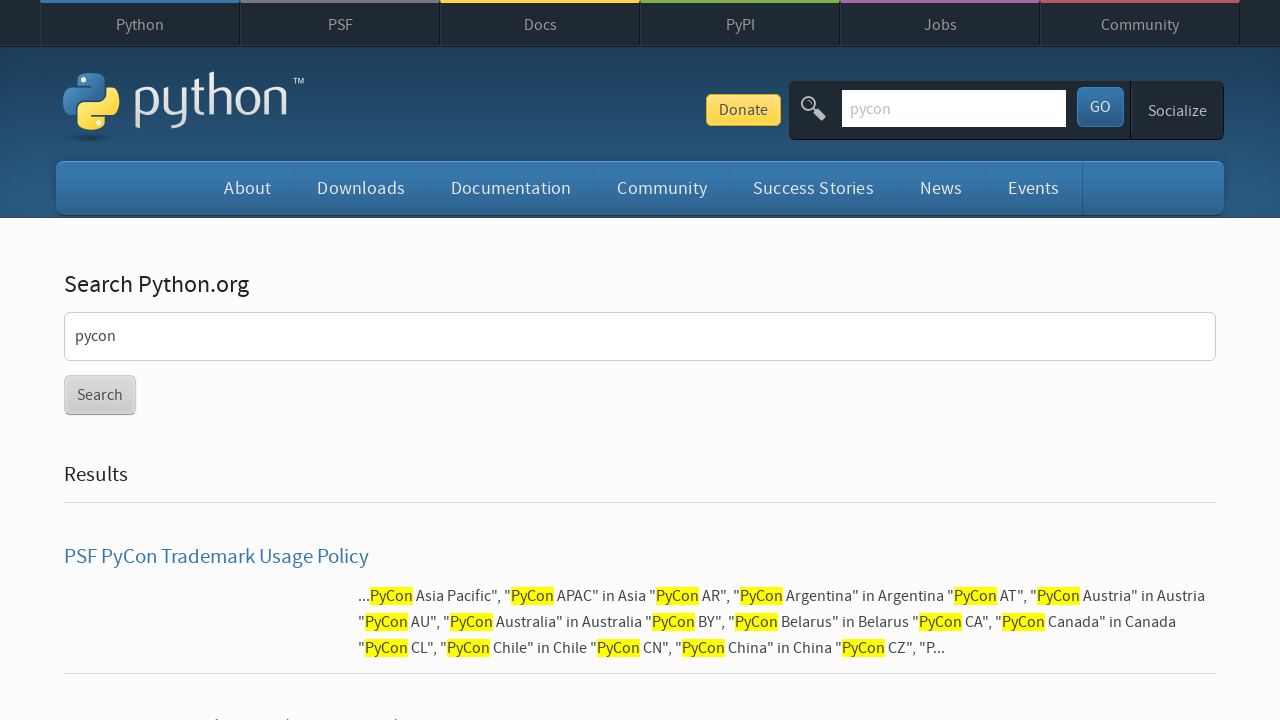